Tests login form with incorrect credentials by filling all fields, selecting user role, accepting terms, and verifying error message for incorrect login

Starting URL: https://rahulshettyacademy.com/loginpagePractise/

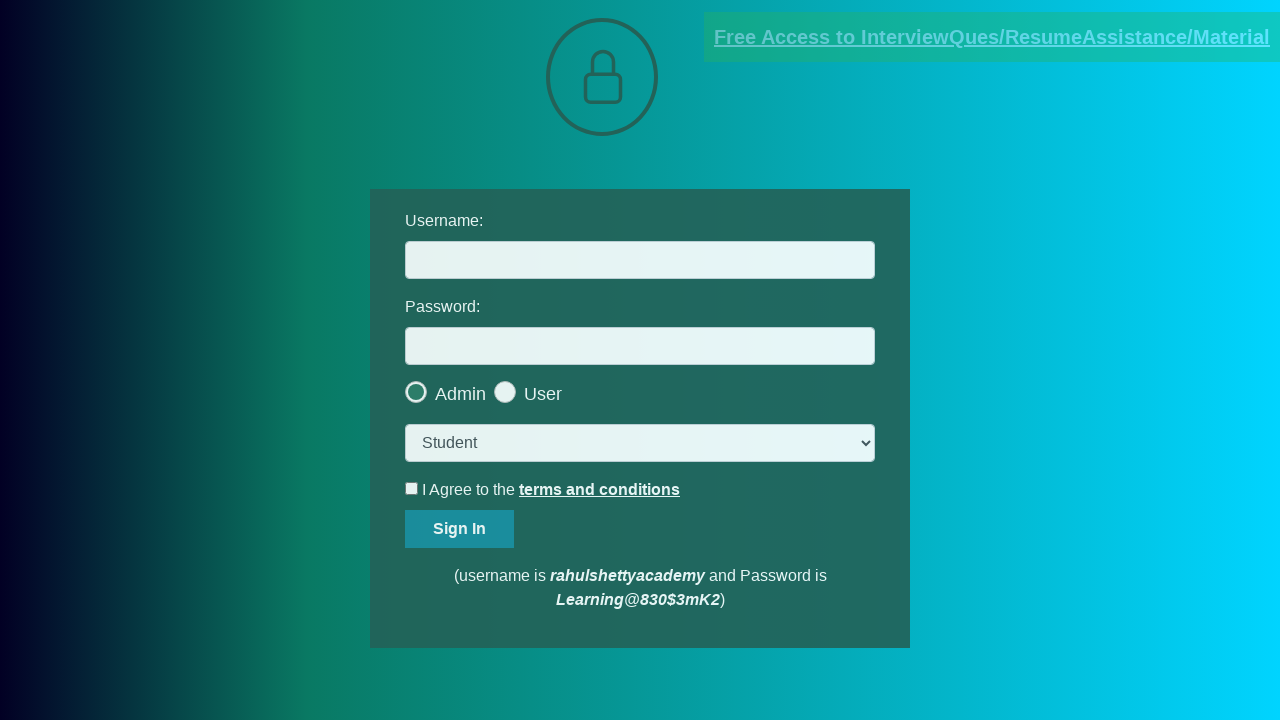

Filled username field with 'testuser2024' on internal:label="Username:"i
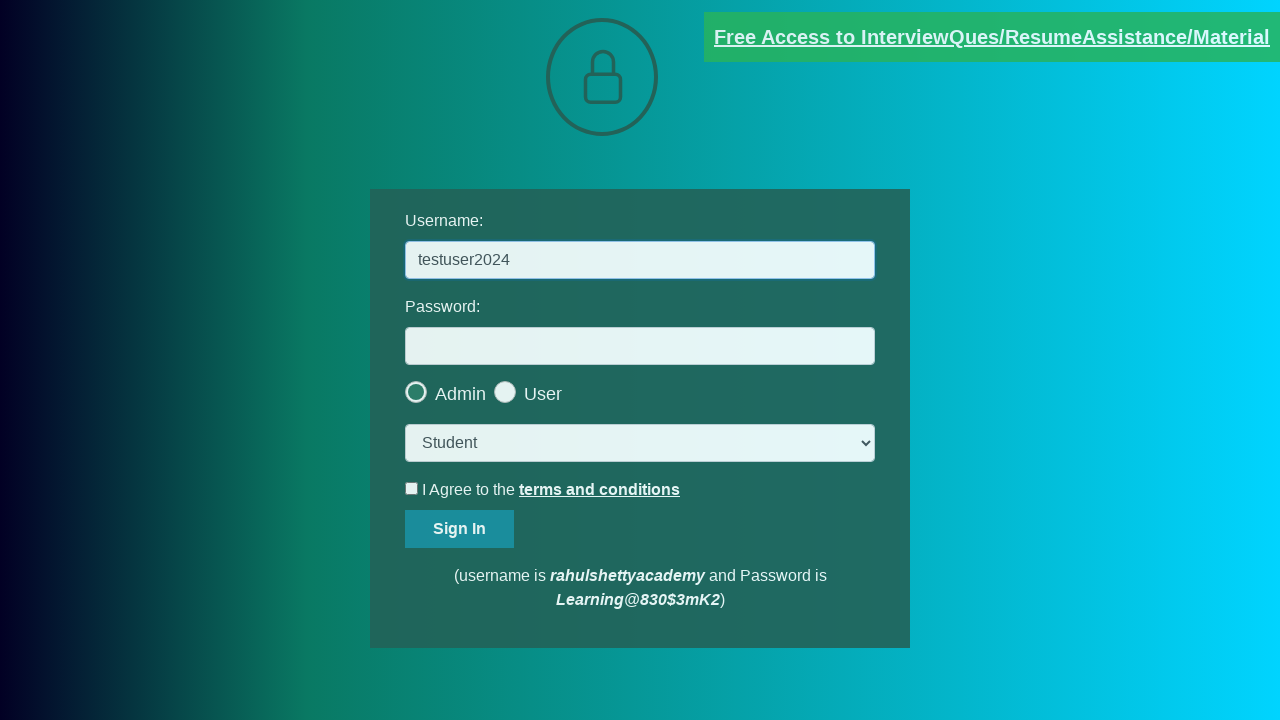

Filled password field with 'wrongpassword123' on internal:label="Password:"i
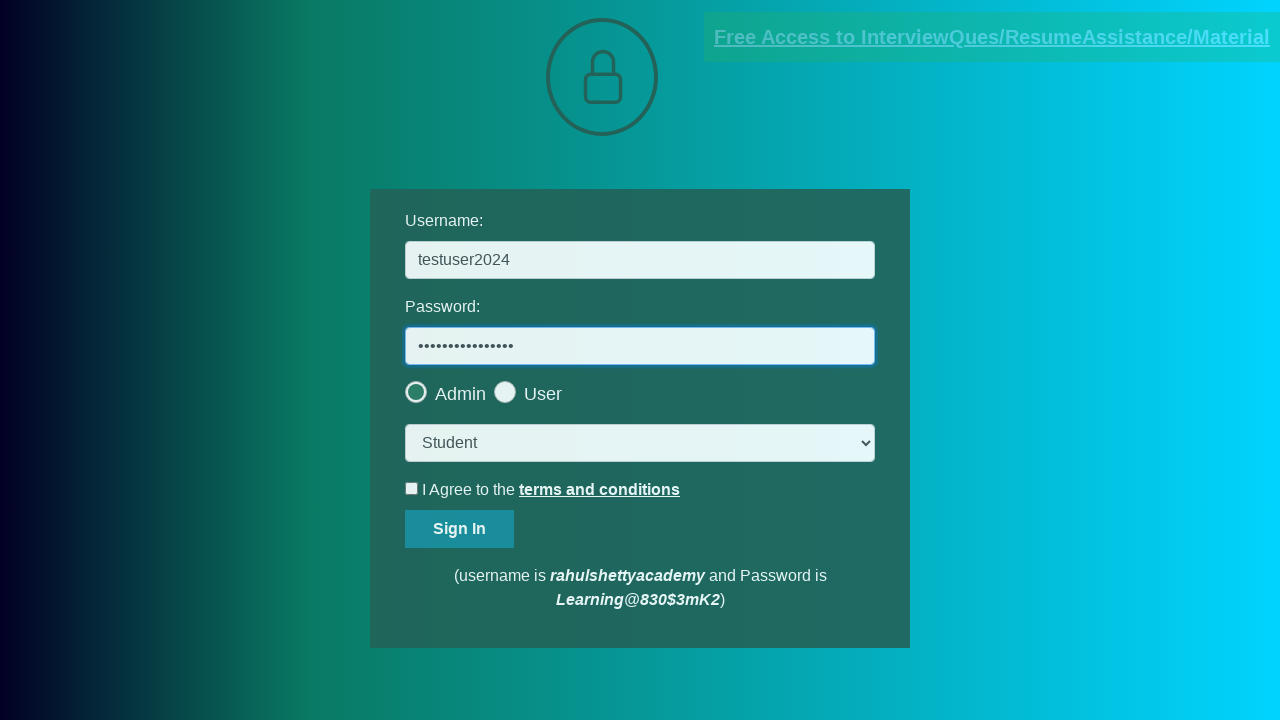

Selected 'Consultant' from user role dropdown on select.form-control
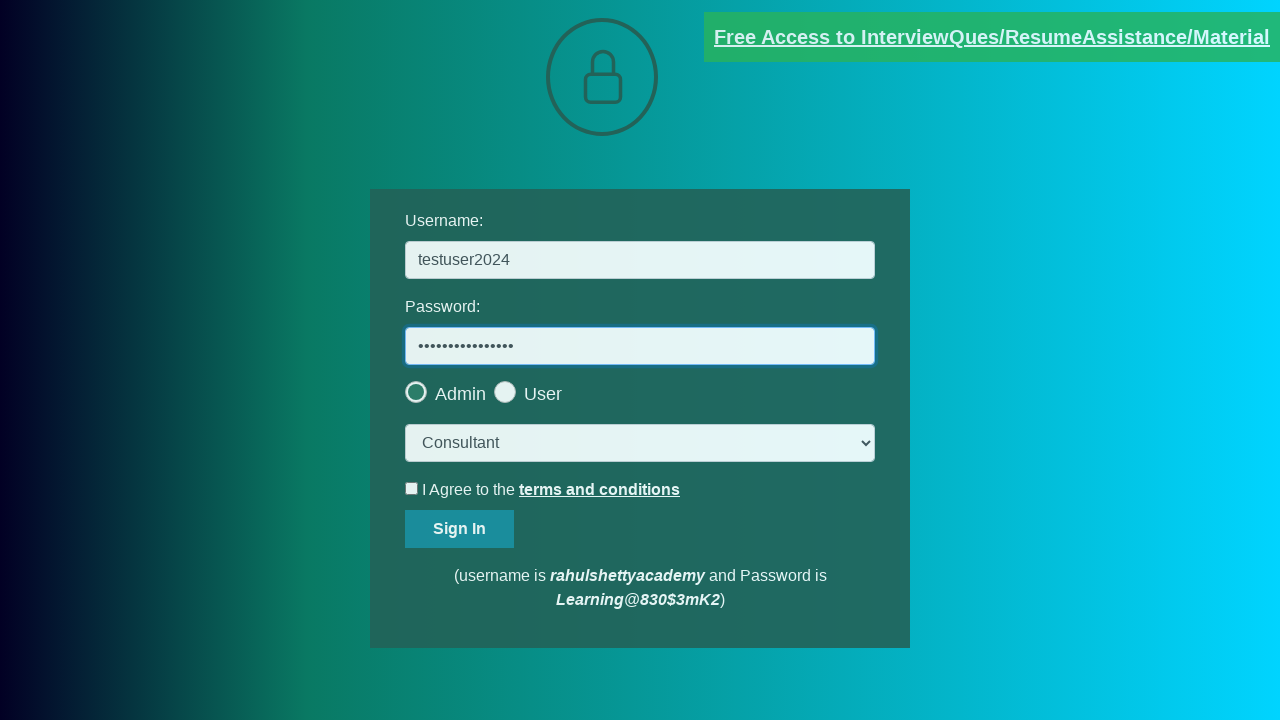

Accepted terms and conditions checkbox at (412, 488) on #terms
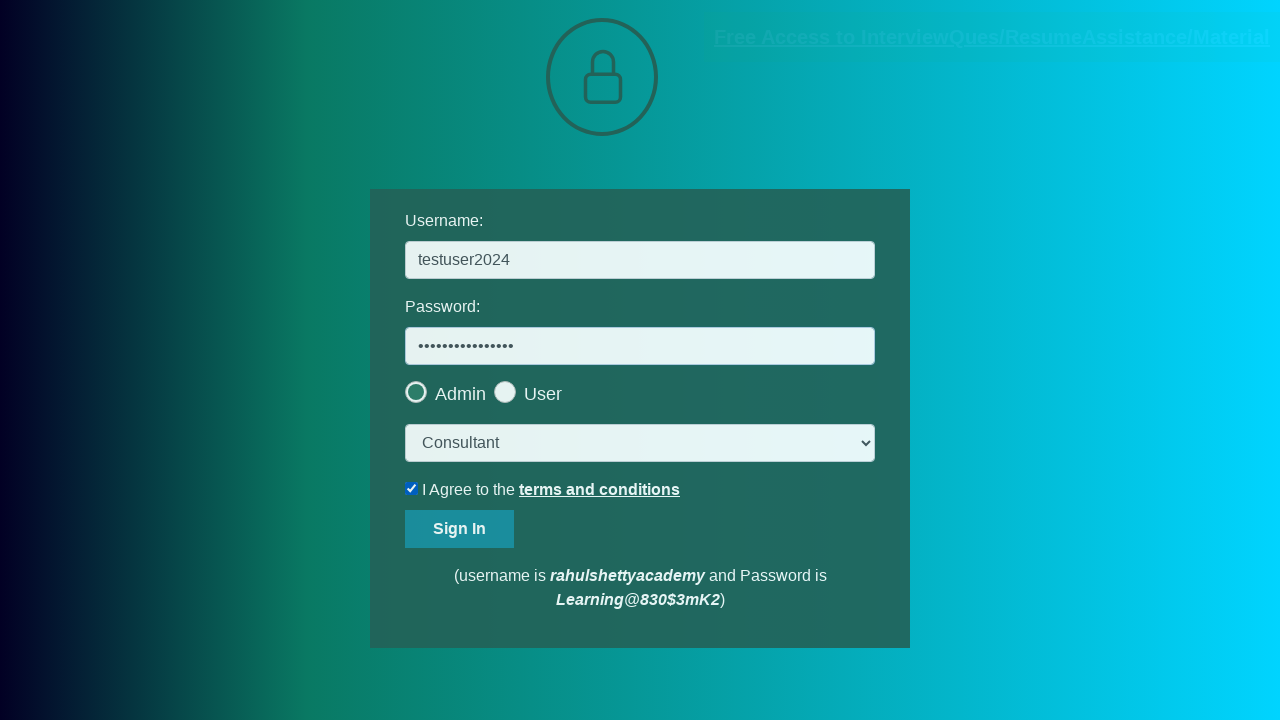

Clicked sign in button at (460, 529) on #signInBtn
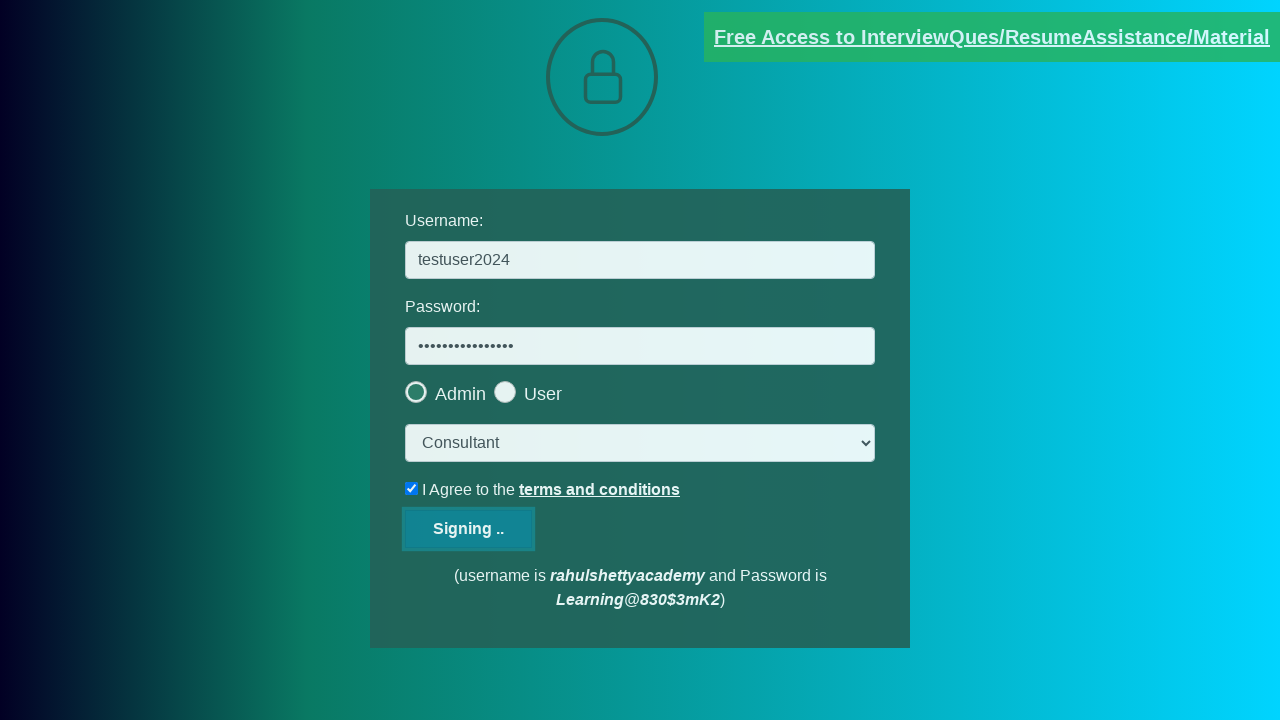

Verified error message contains 'Incorrect' for invalid login credentials
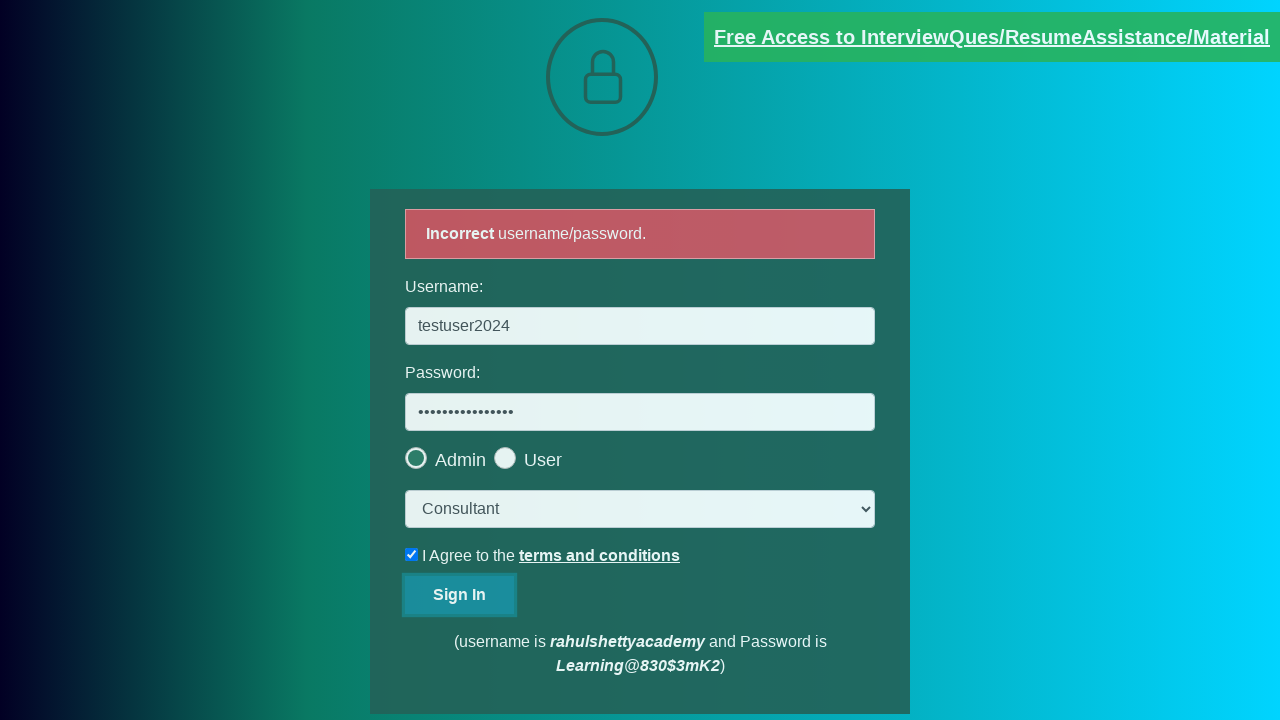

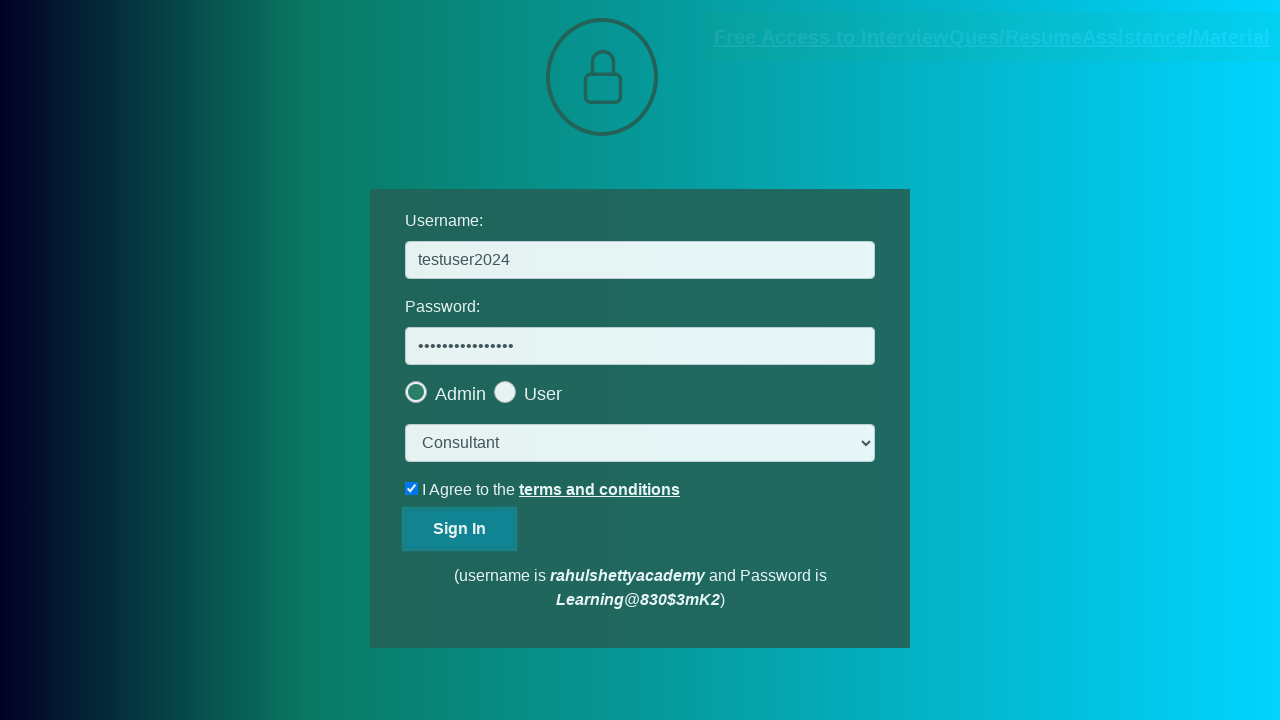